Tests e-commerce functionality by adding multiple vegetables to cart, proceeding to checkout, and applying a promo code

Starting URL: https://rahulshettyacademy.com/seleniumPractise/

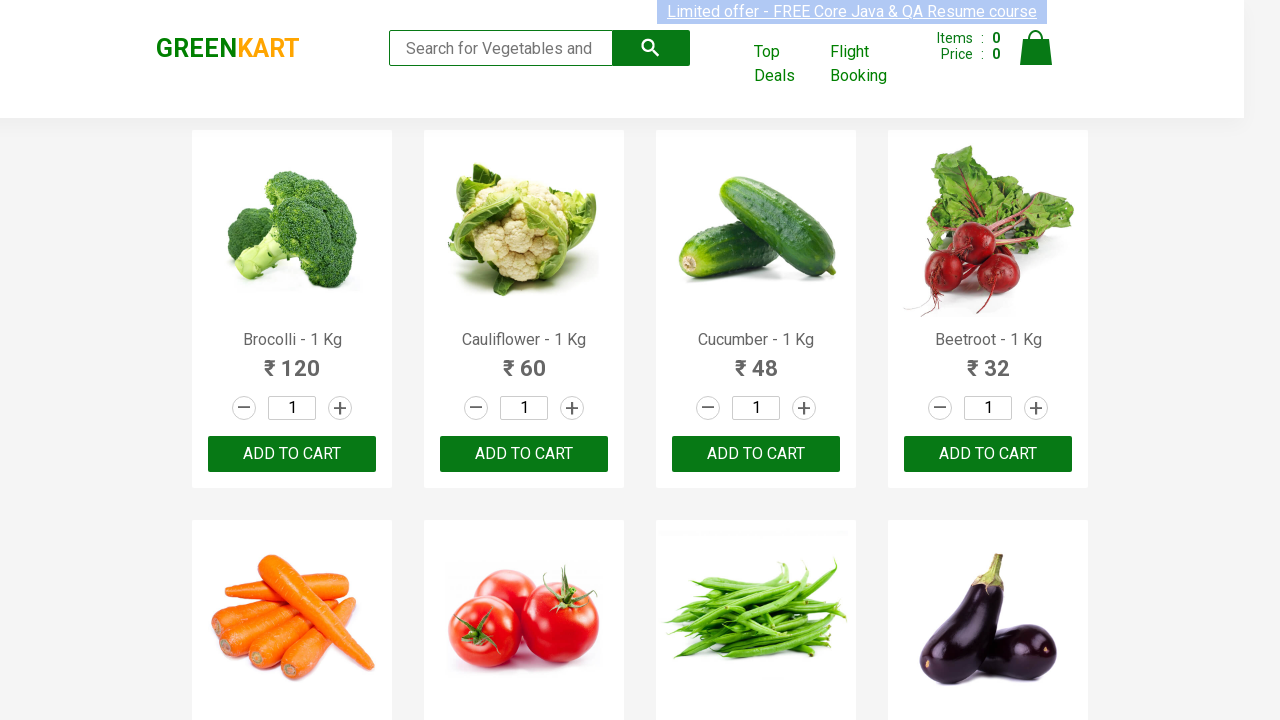

Retrieved all product elements from the page
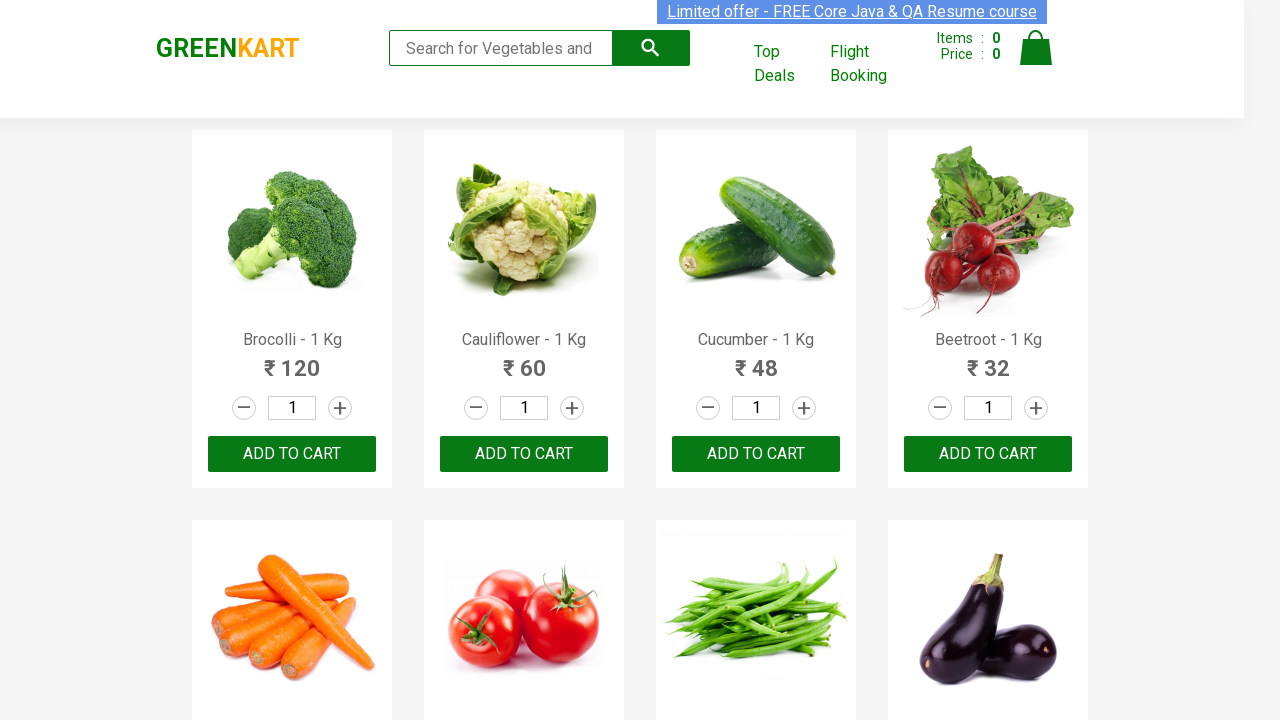

Added Brocolli to cart at (292, 454) on xpath=//div[@class='product-action']//button[@type='button'] >> nth=0
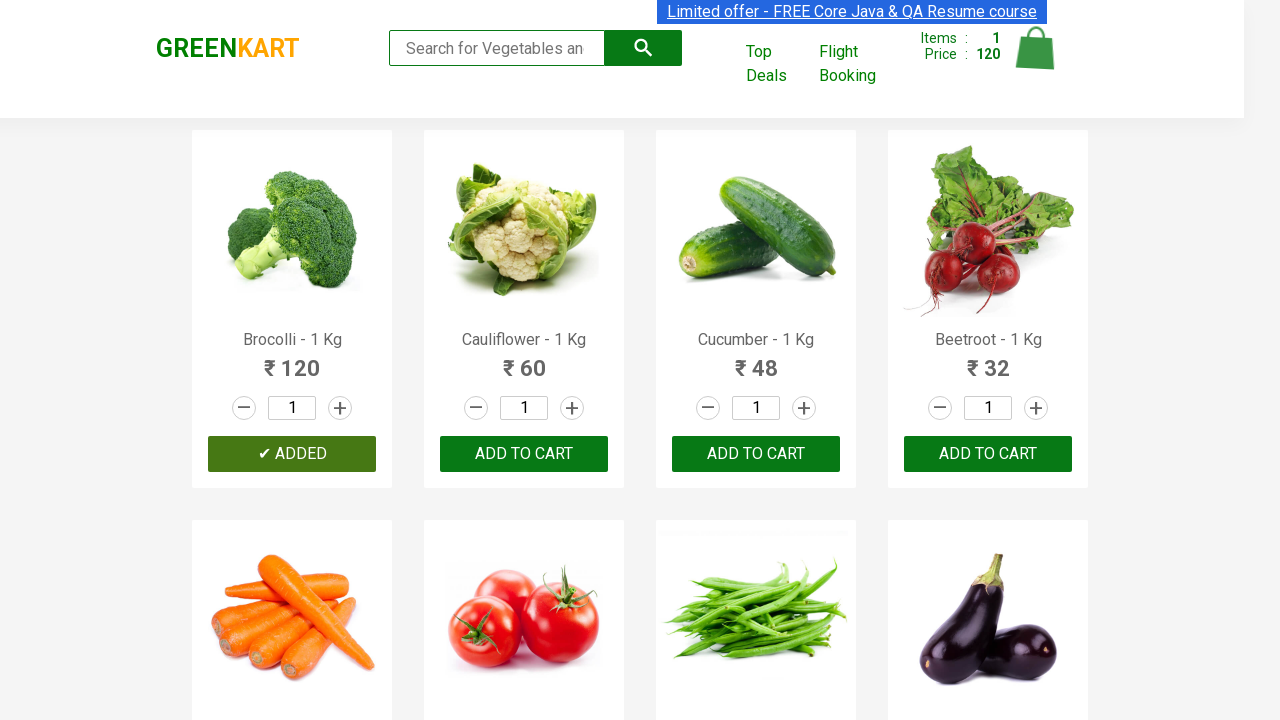

Added Cucumber to cart at (756, 454) on xpath=//div[@class='product-action']//button[@type='button'] >> nth=2
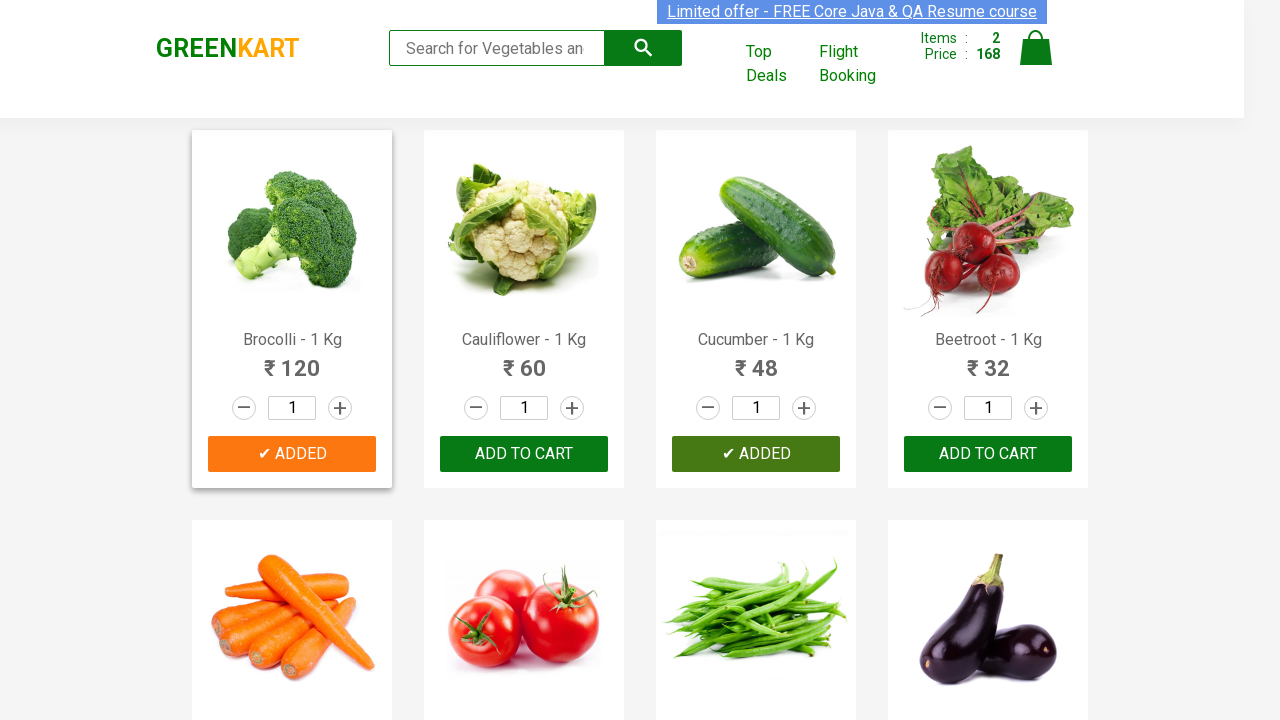

Added Beetroot to cart at (988, 454) on xpath=//div[@class='product-action']//button[@type='button'] >> nth=3
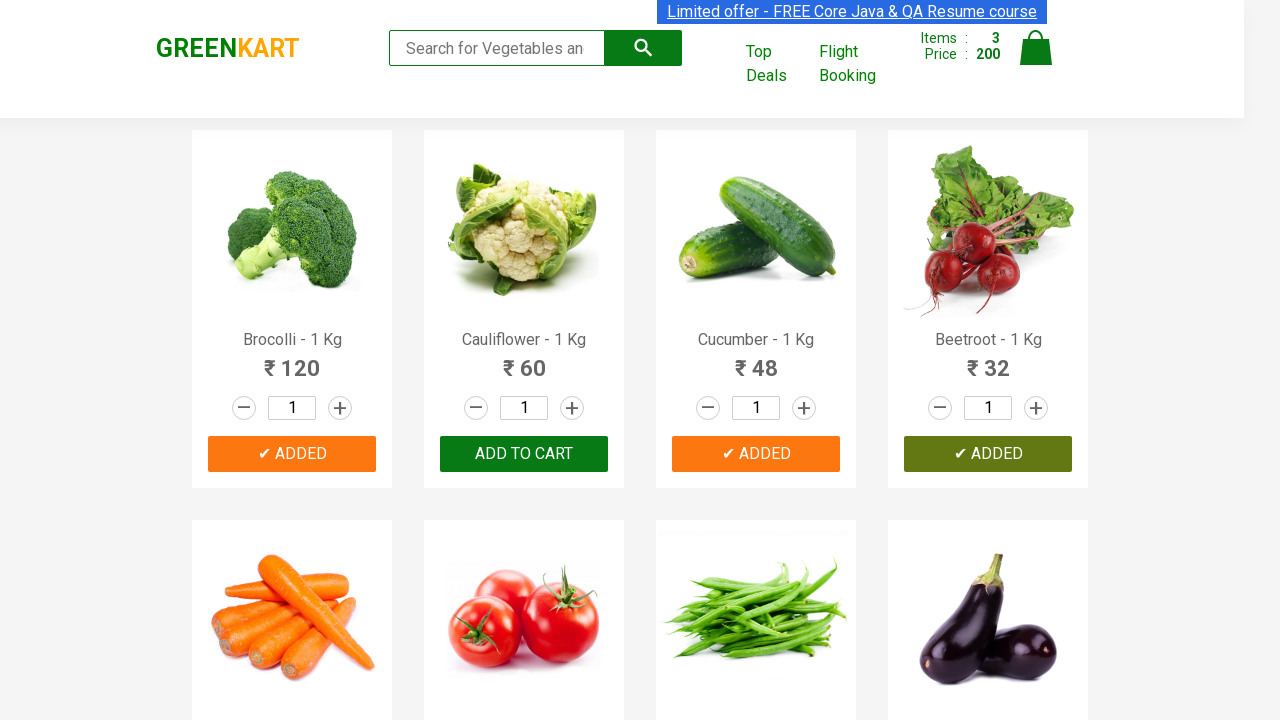

Added Carrot to cart at (292, 360) on xpath=//div[@class='product-action']//button[@type='button'] >> nth=4
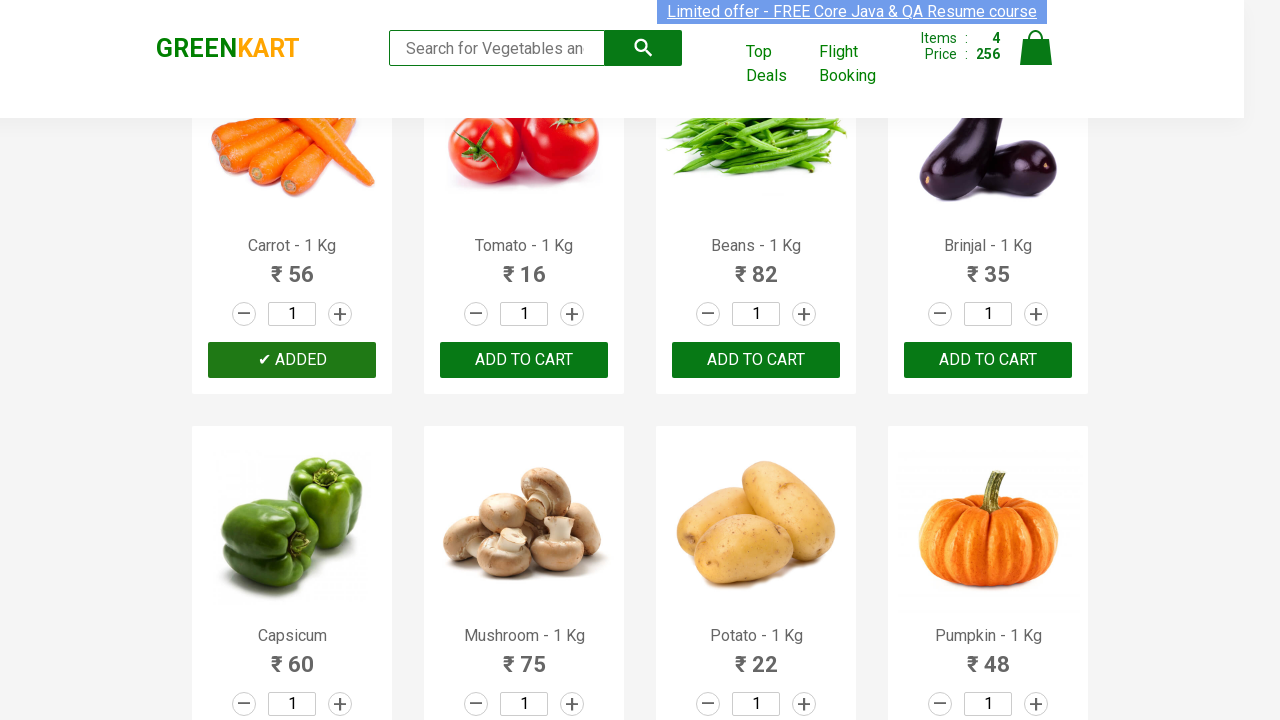

Clicked on cart icon to view cart at (1036, 59) on a.cart-icon
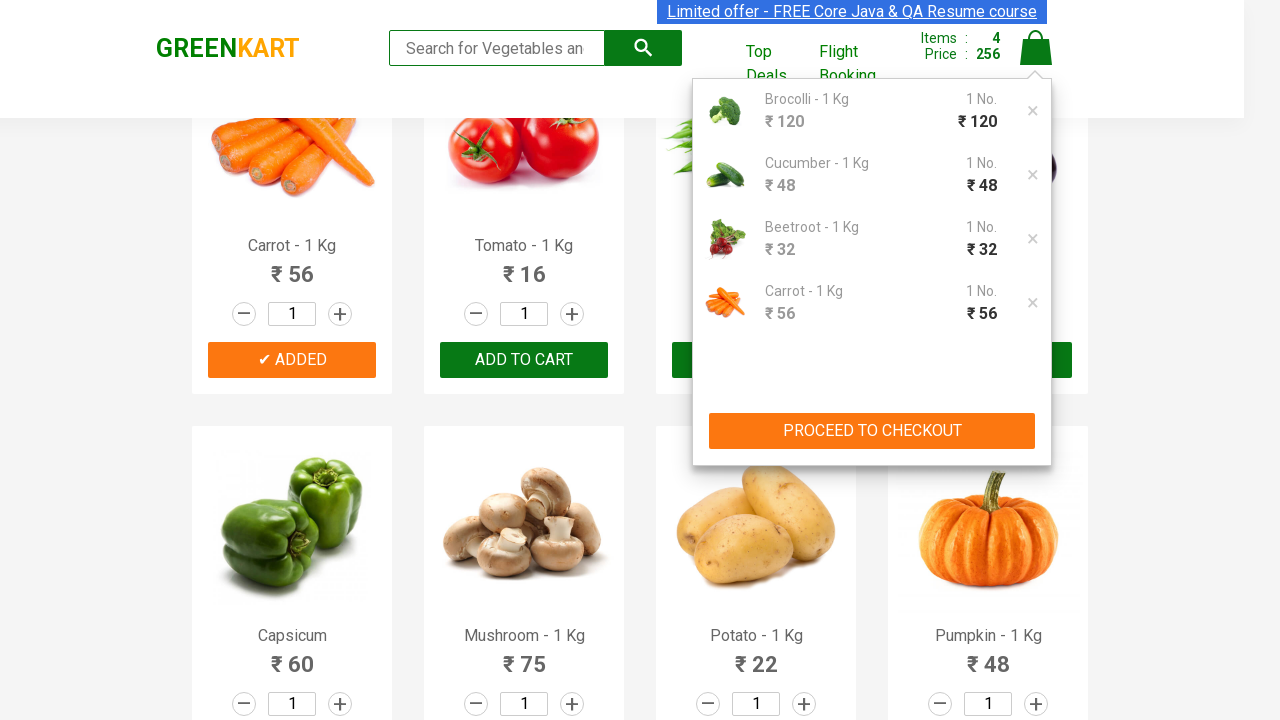

Clicked PROCEED TO CHECKOUT button at (872, 431) on xpath=//div[@class='cart-preview active']/div[@class='action-block']/button
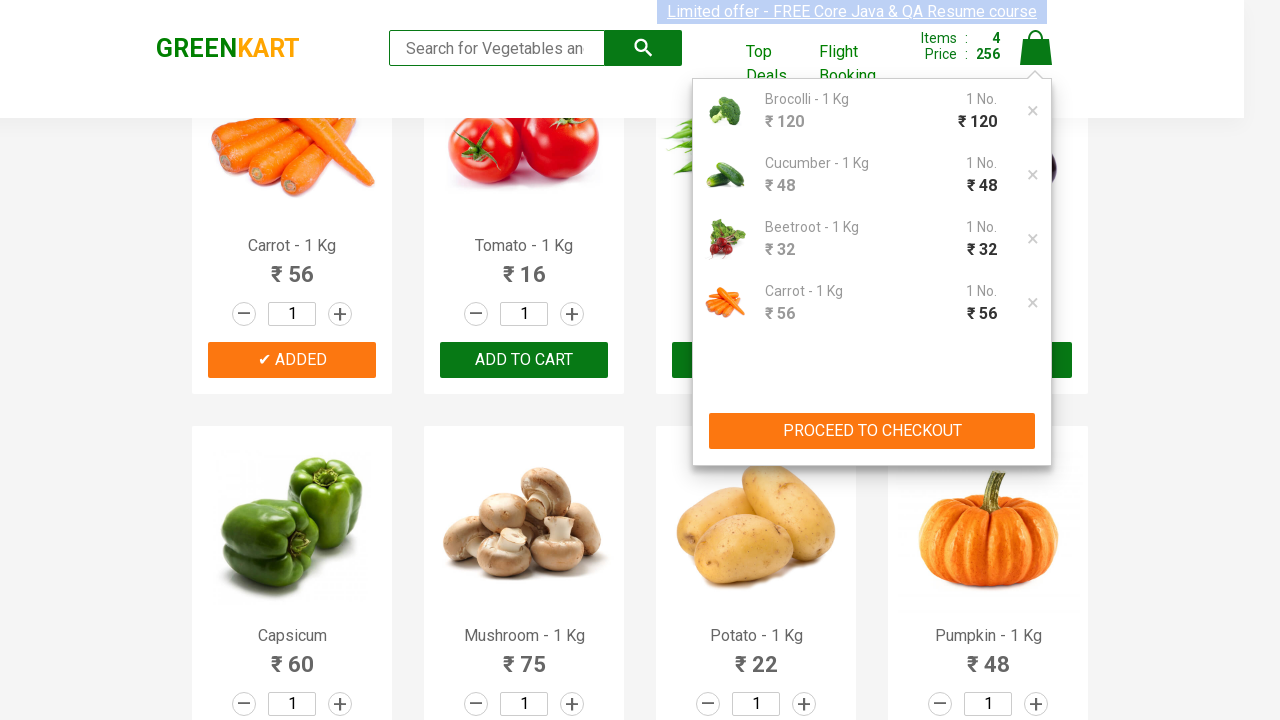

Promo code input field became visible
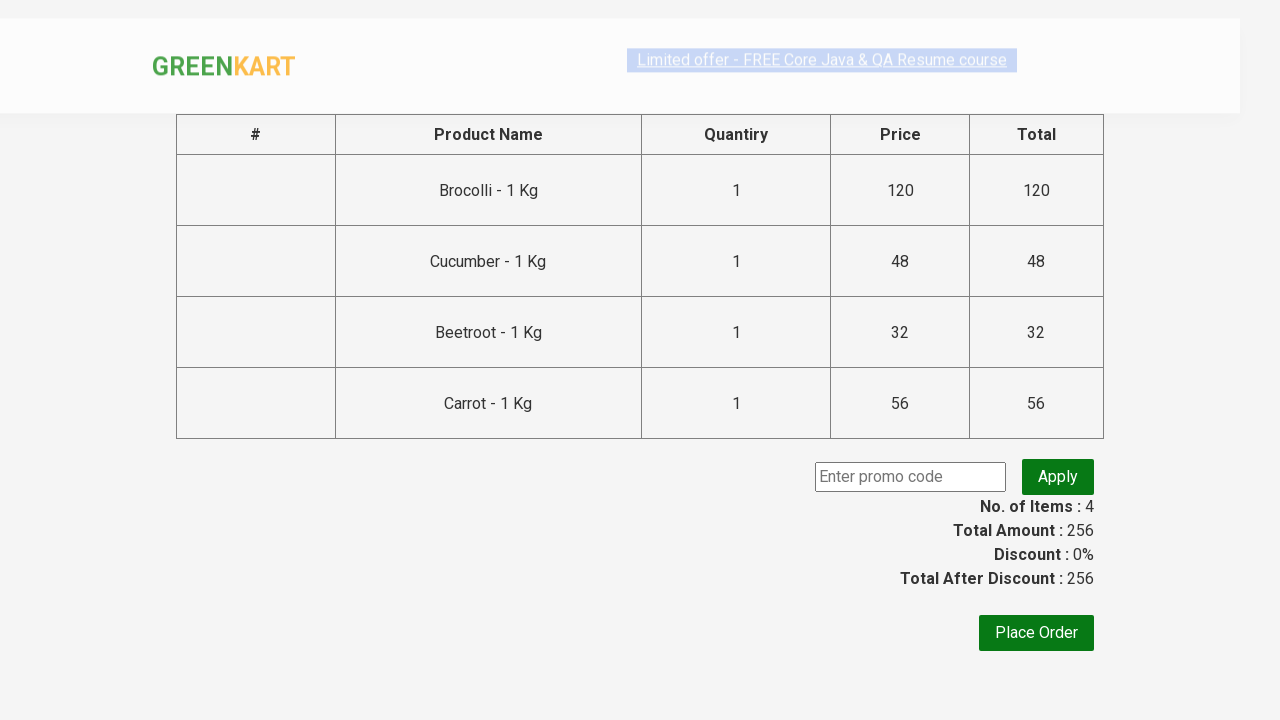

Entered promo code 'rahulshettyacademy' on input.promoCode
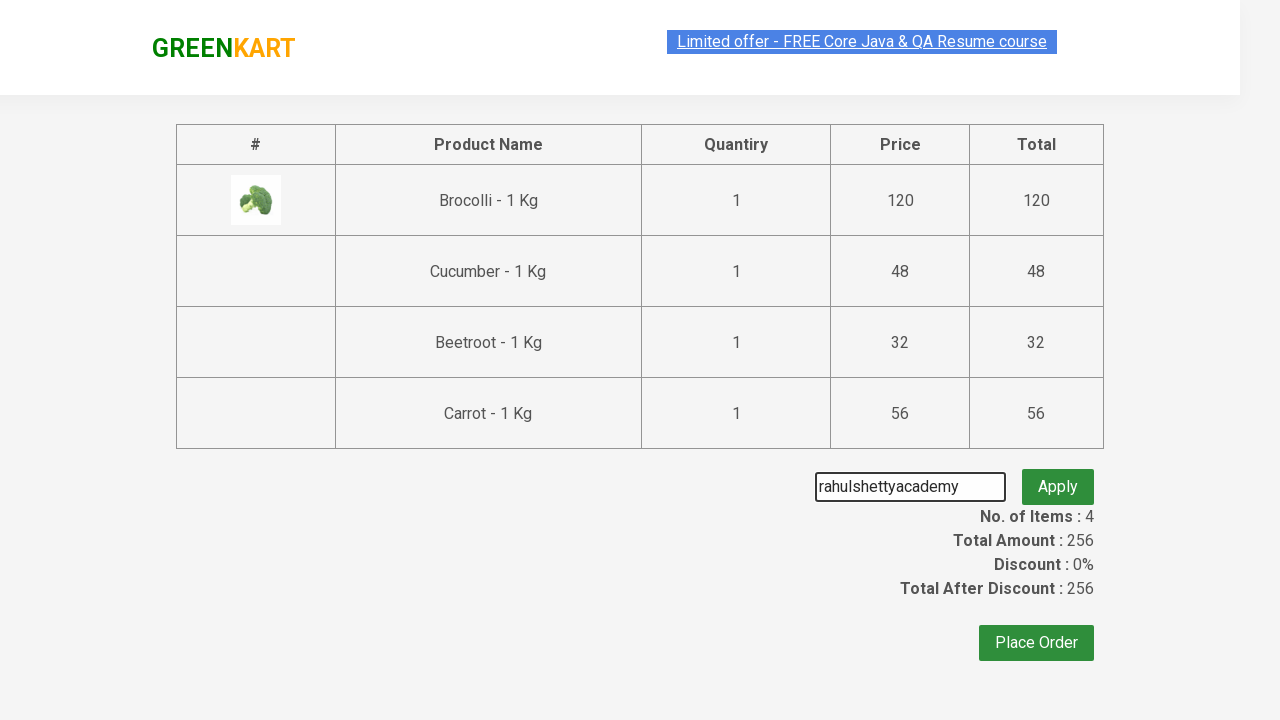

Clicked apply button to apply promo code at (1058, 477) on button.promoBtn
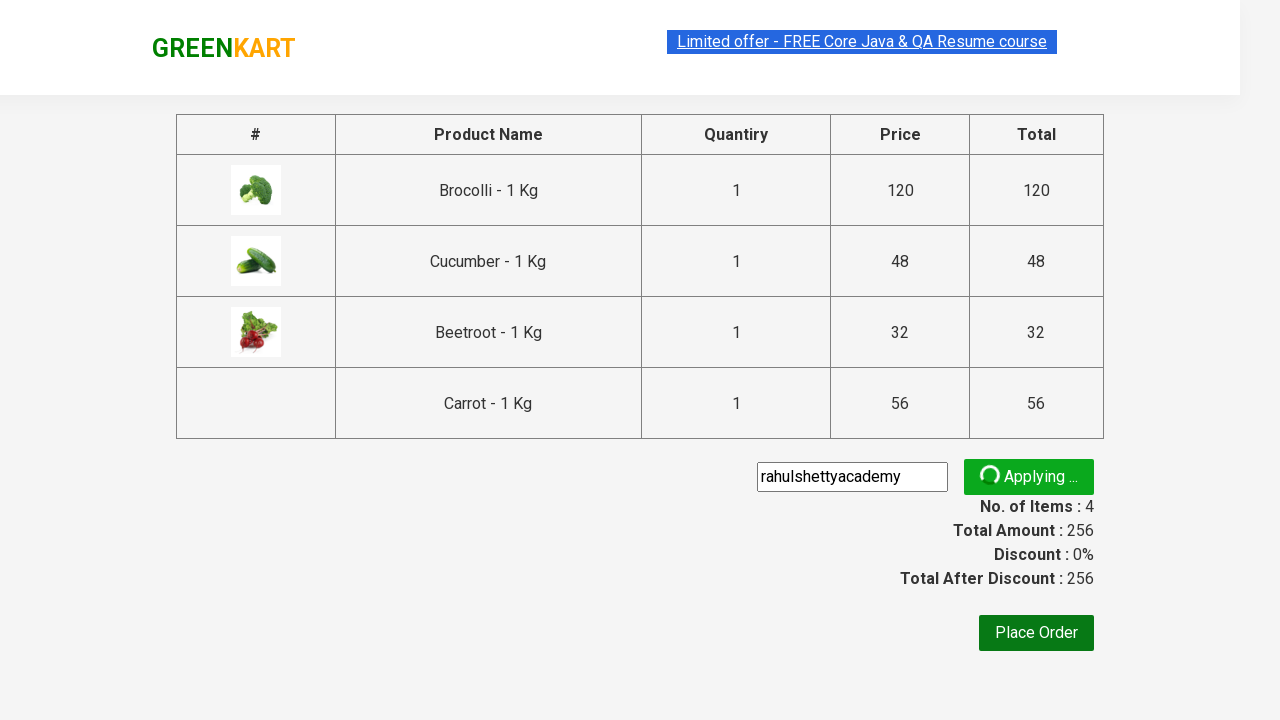

Promo code success message appeared
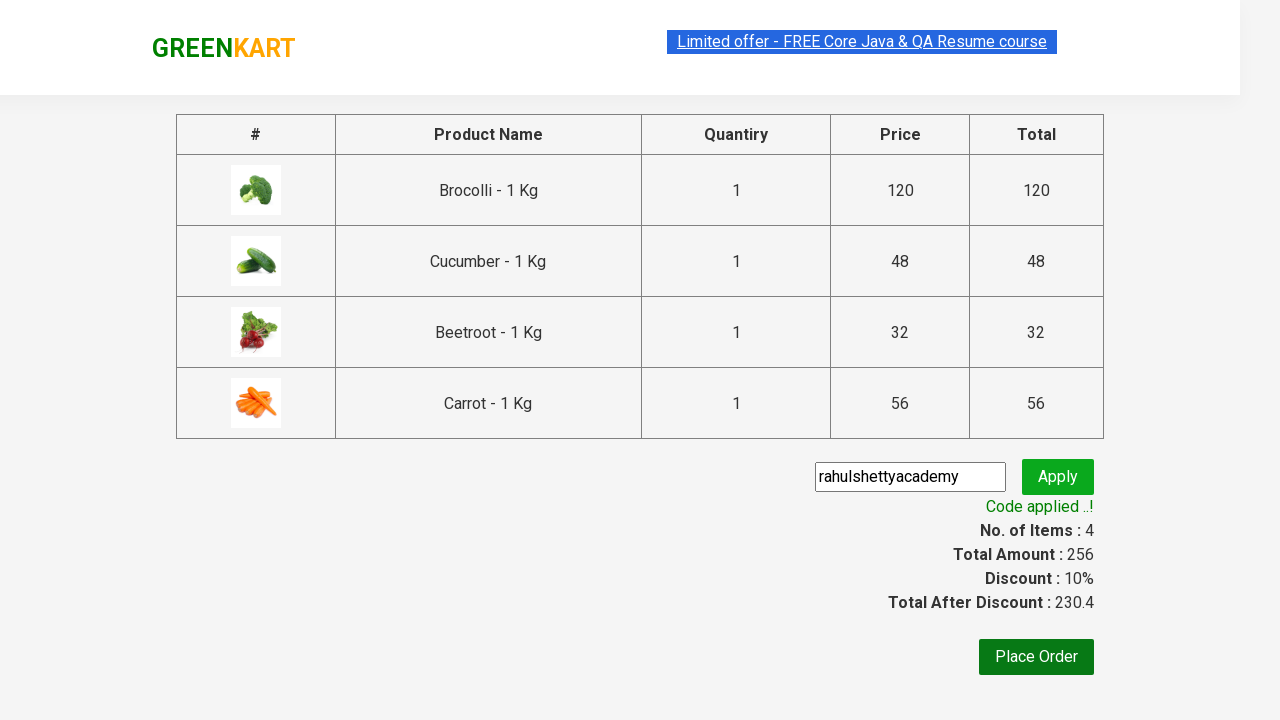

Verified promo code success message: 'Code applied ..!'
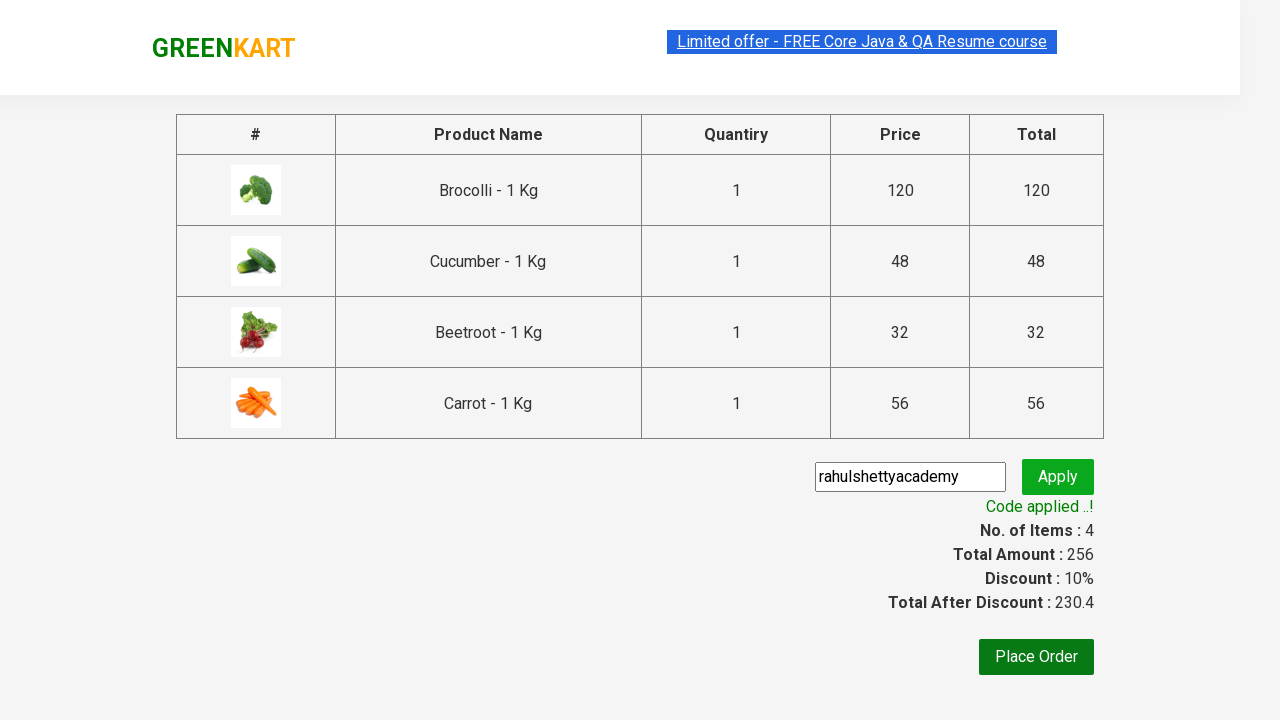

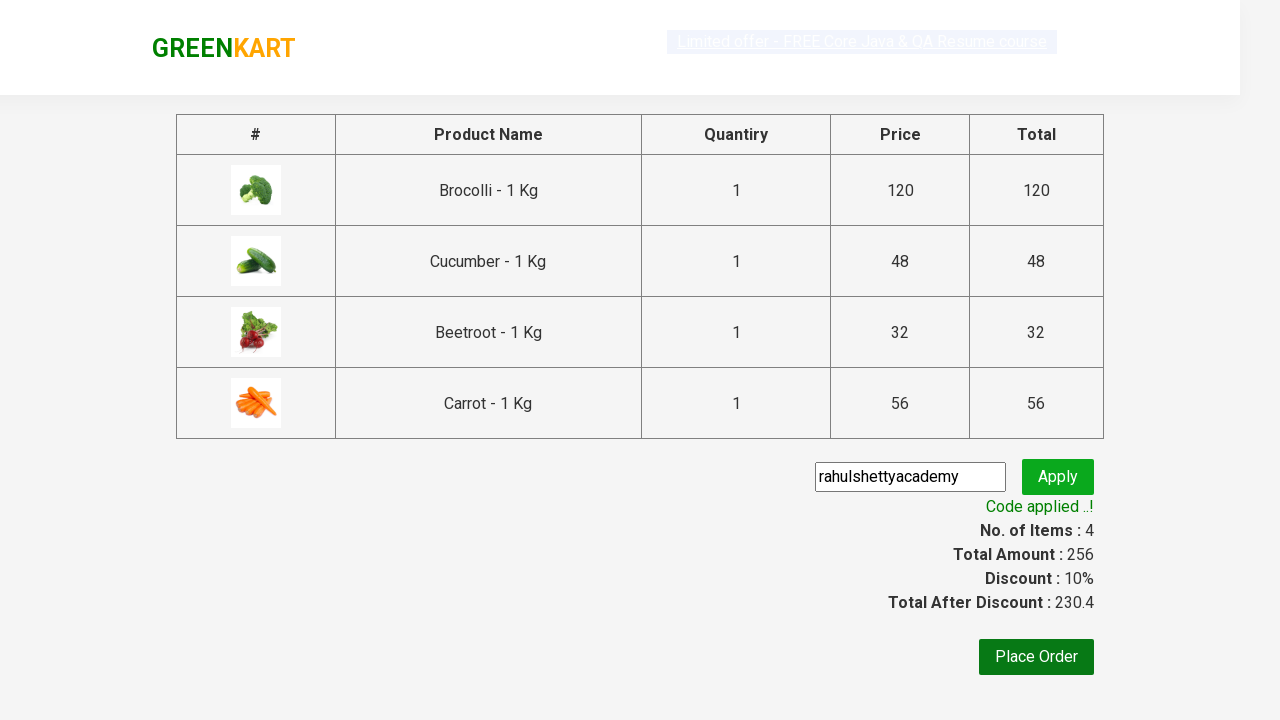